Tests viewing Nokia phone product details and verifying the price

Starting URL: https://www.demoblaze.com/

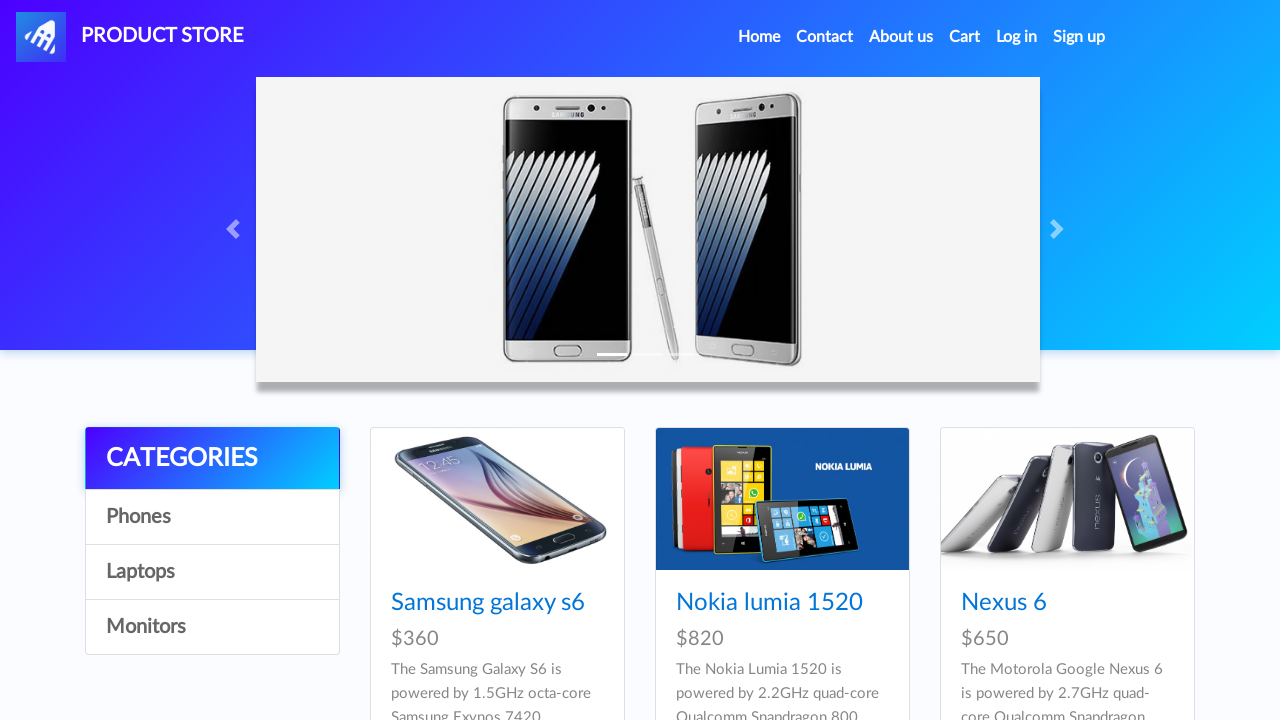

Clicked on Nokia Lumia product link at (782, 499) on div a[href='prod.html?idp_=2']
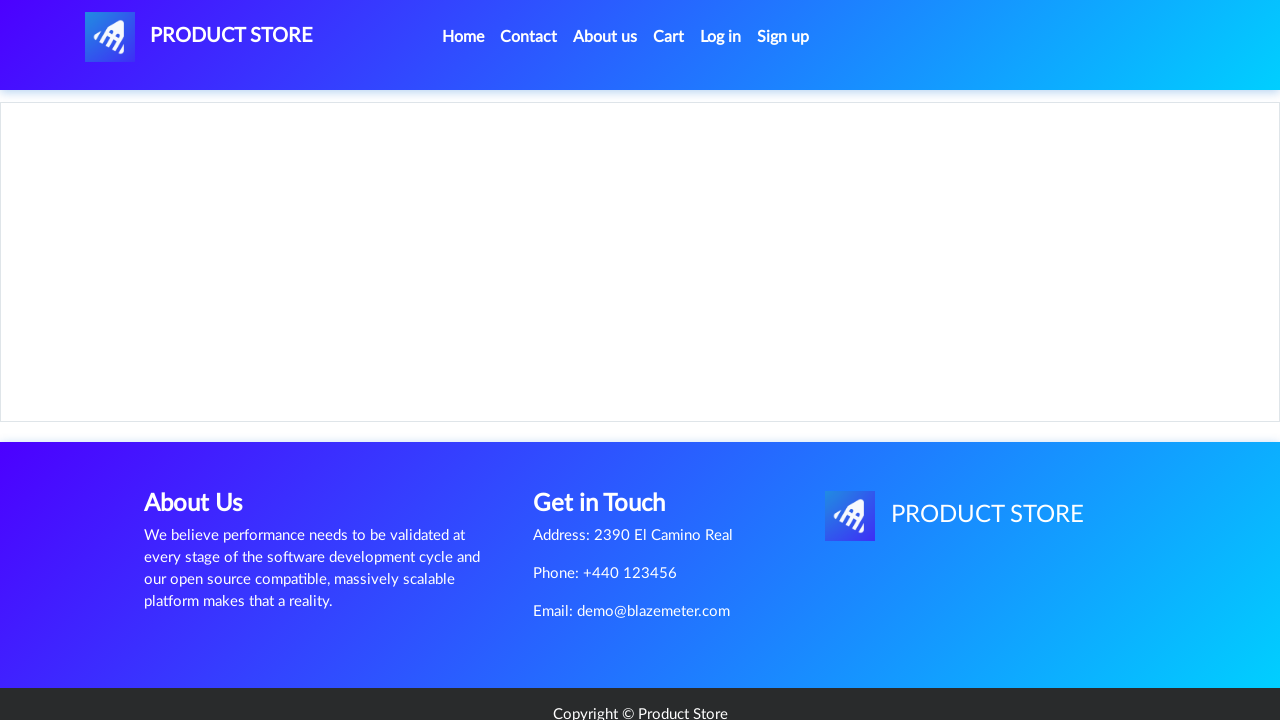

Price $820 displayed for Nokia phone
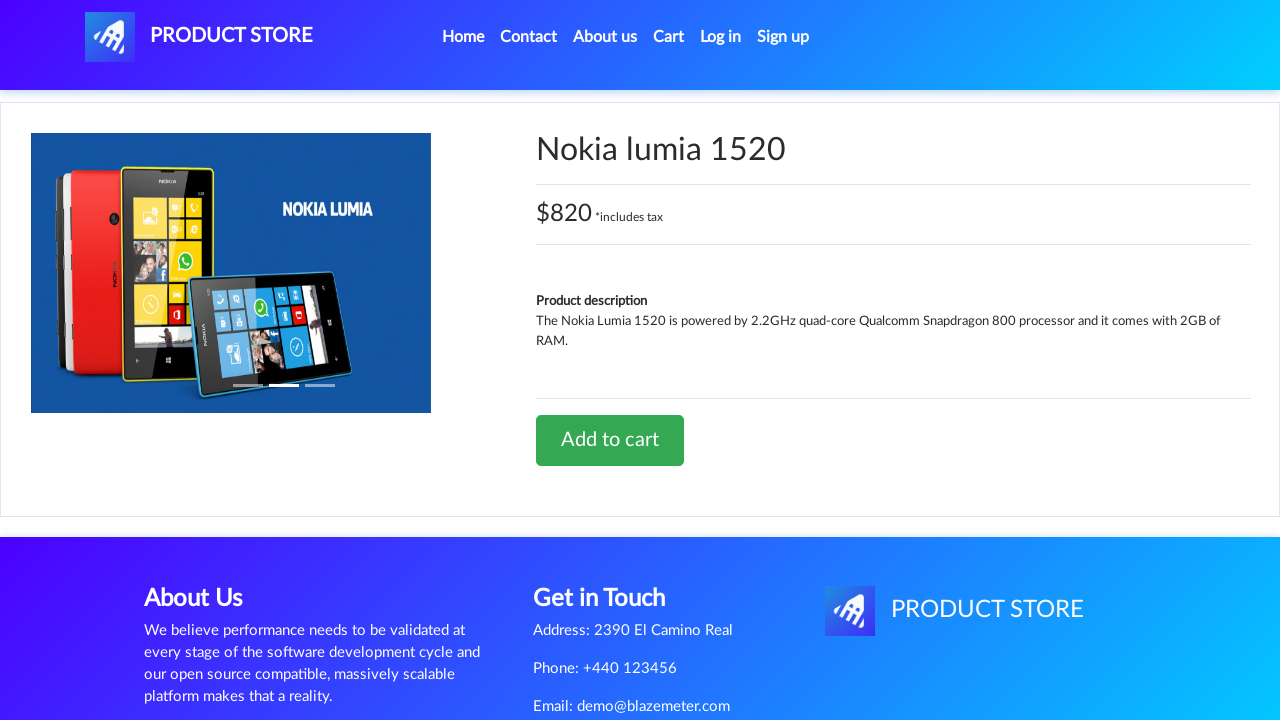

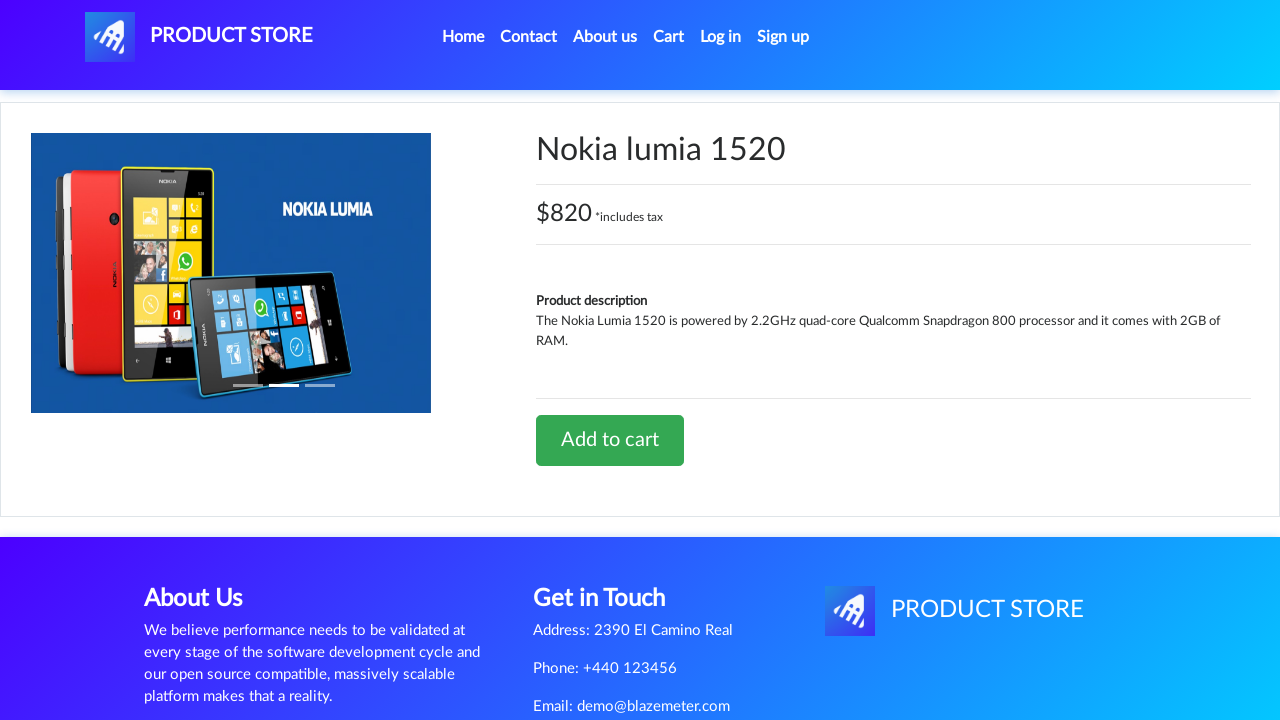